Tests radio button functionality on a practice testing site by locating a radio button element and checking its selection state

Starting URL: https://practice.expandtesting.com/radio-buttons

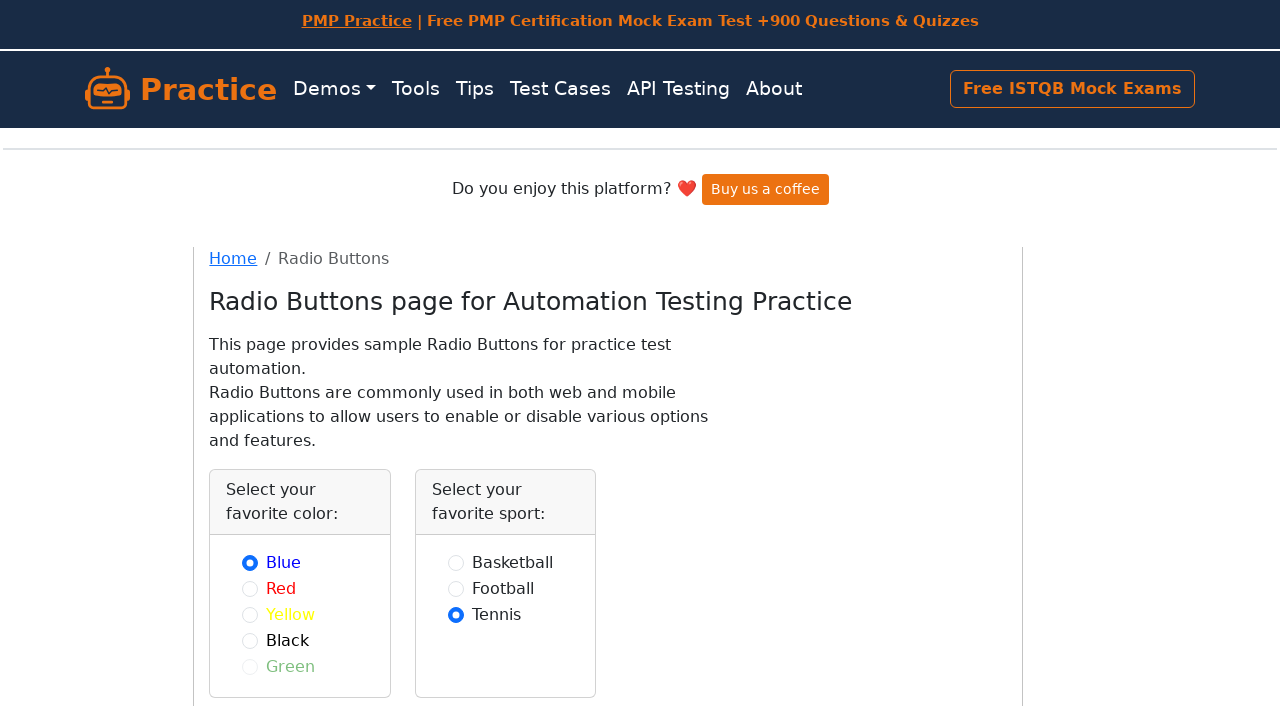

Waited for yellow radio button element to load
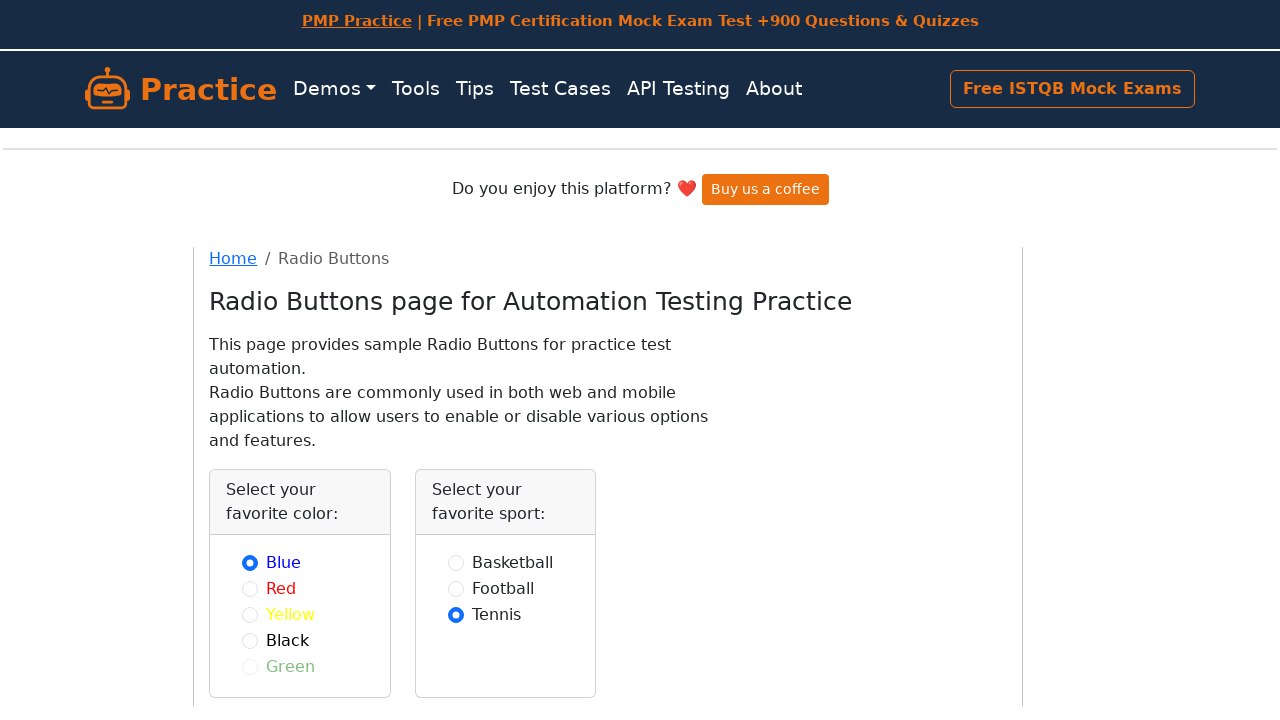

Located yellow radio button element by ID
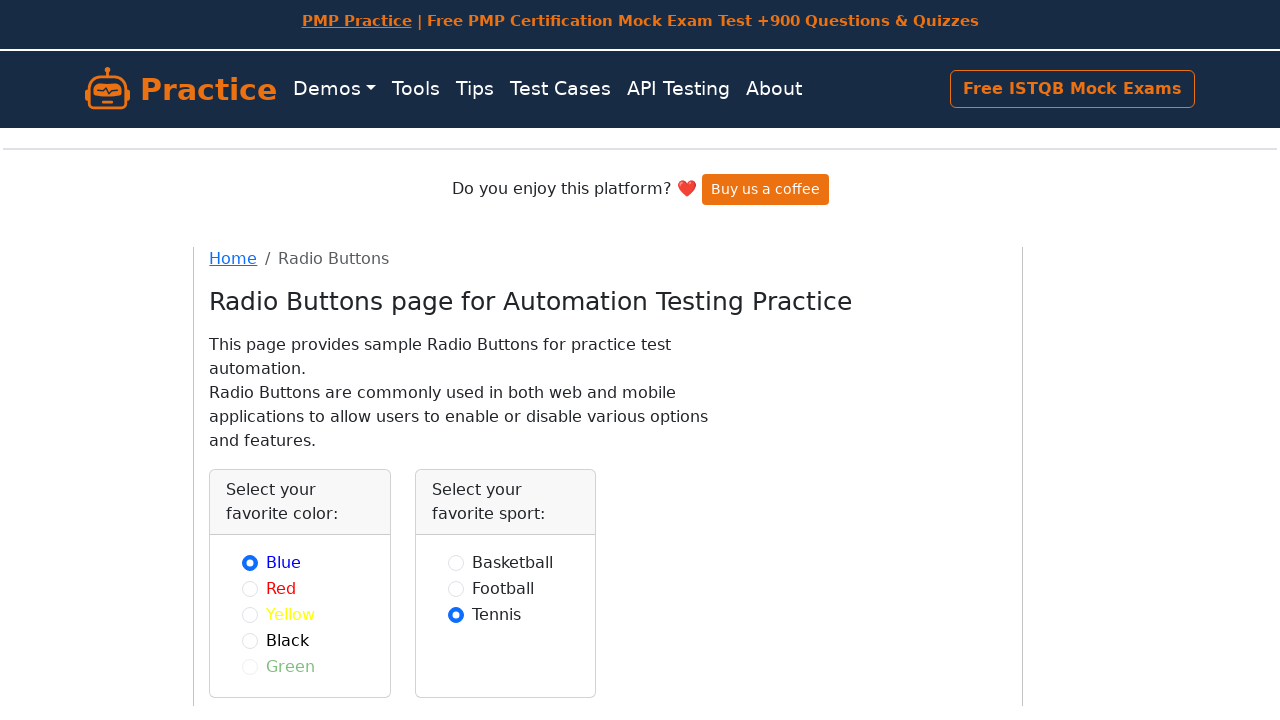

Checked selection state of yellow radio button
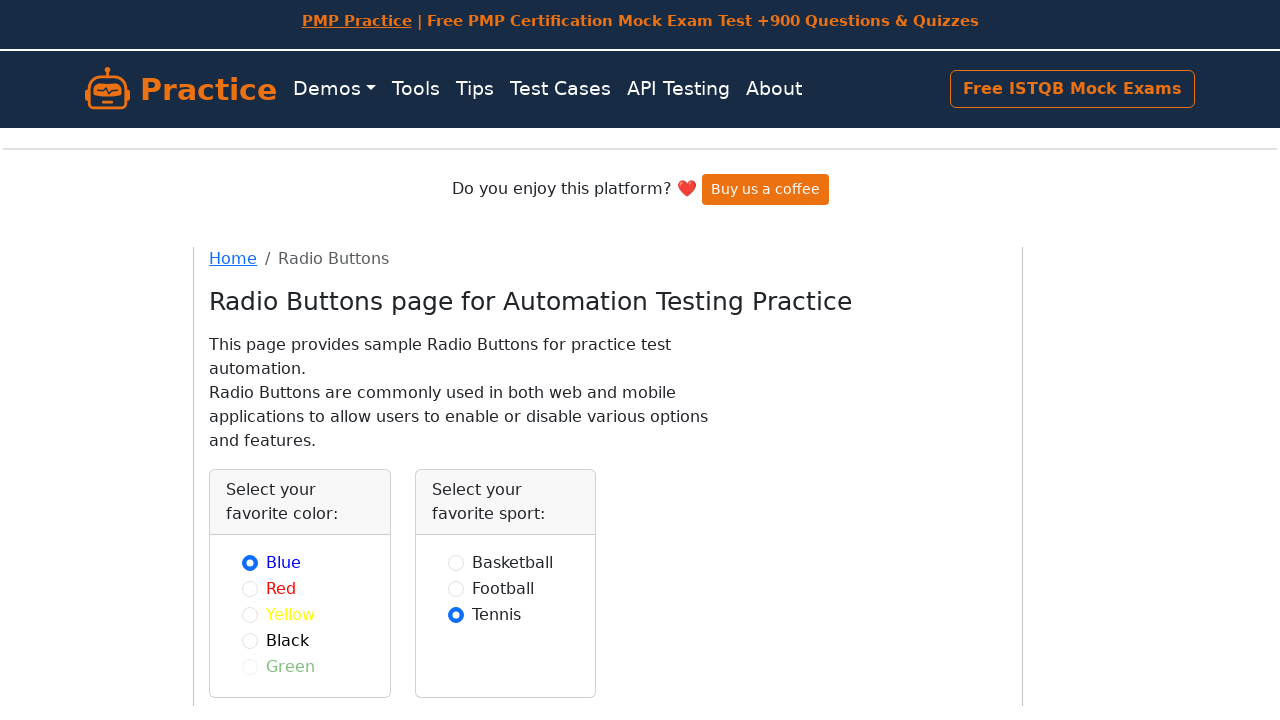

Verified yellow radio button is not selected
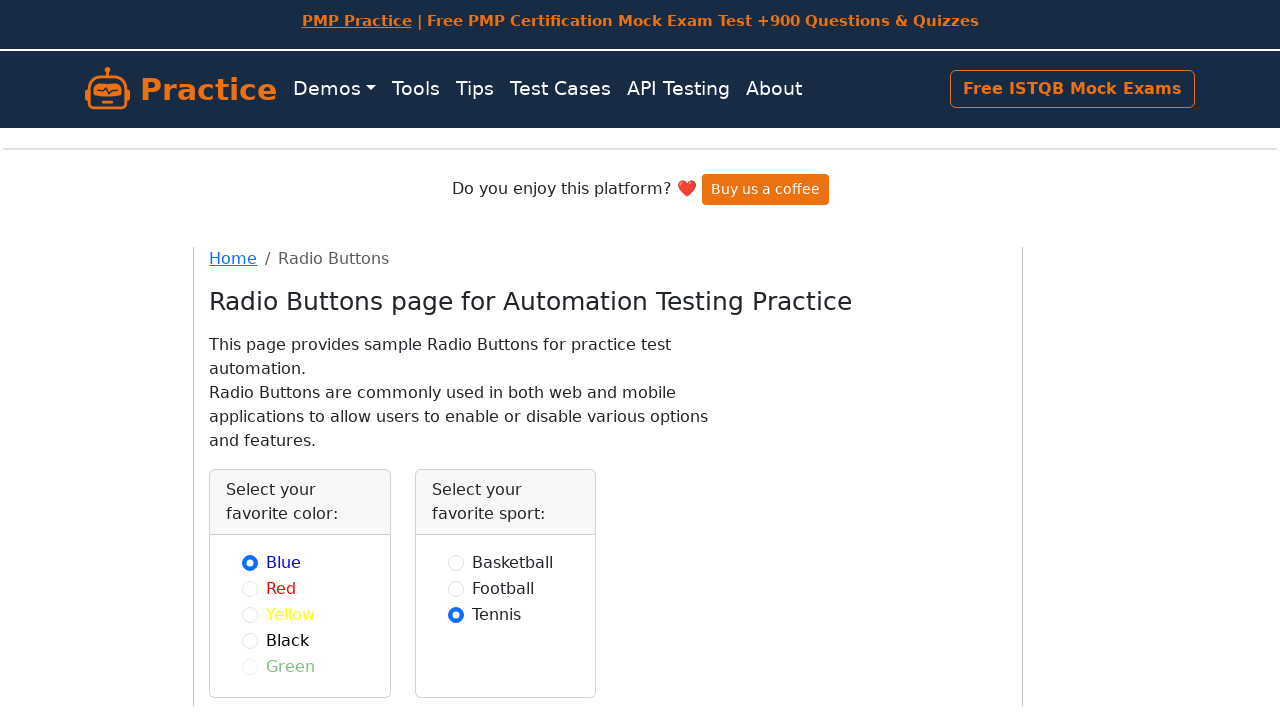

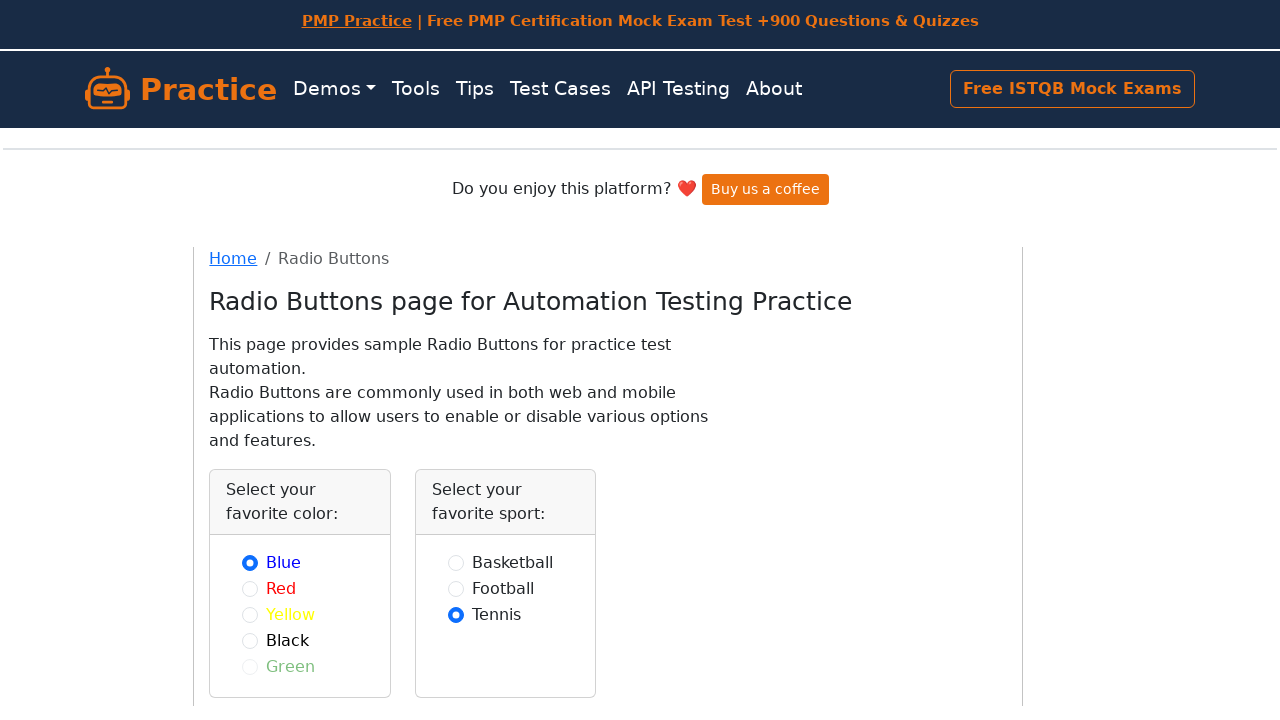